Tests user registration by filling out a registration form with name, email, and password

Starting URL: https://erikdark.github.io/zachet_selenium_01/

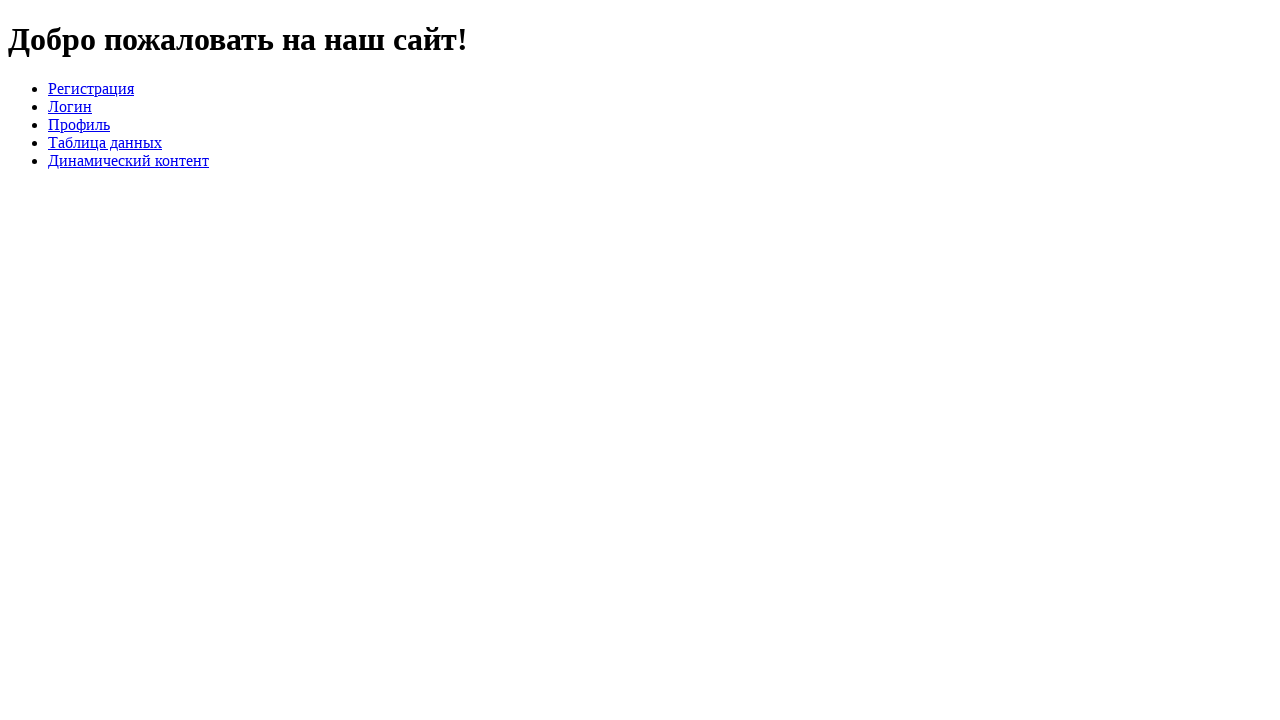

Clicked link to navigate to registration page at (91, 88) on [href="register.html"]
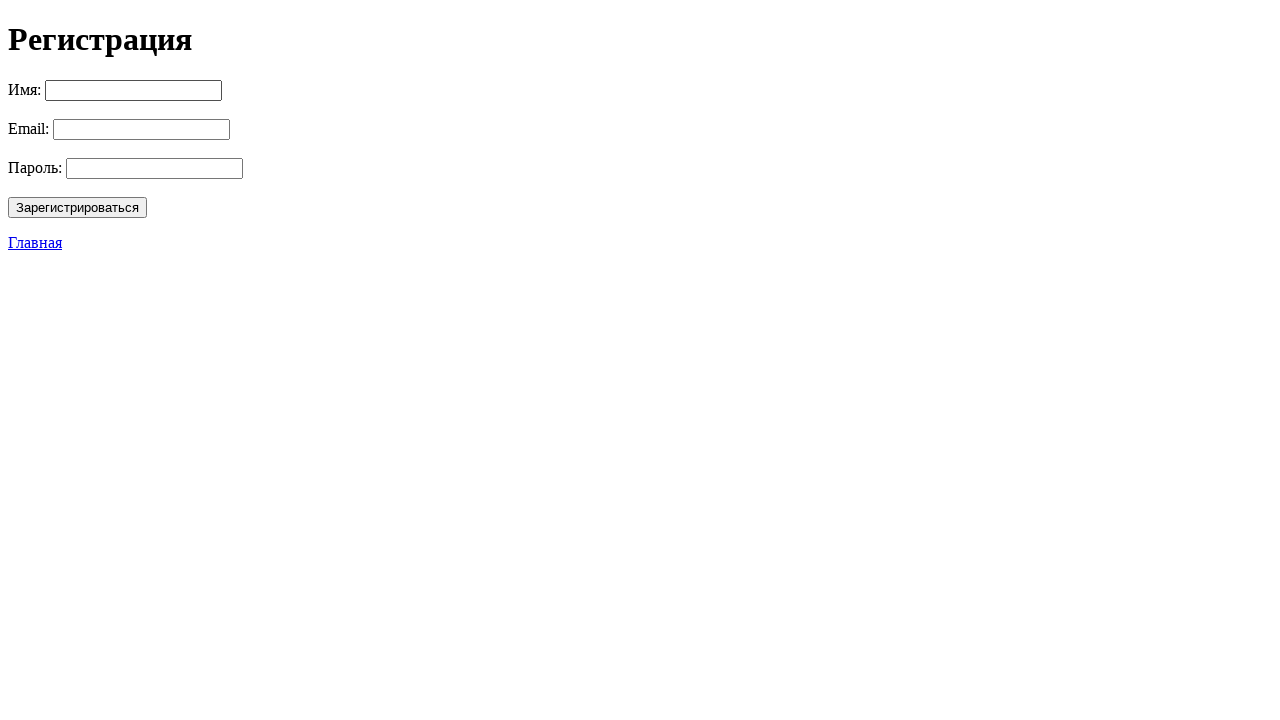

Filled name field with 'Elena' on #name
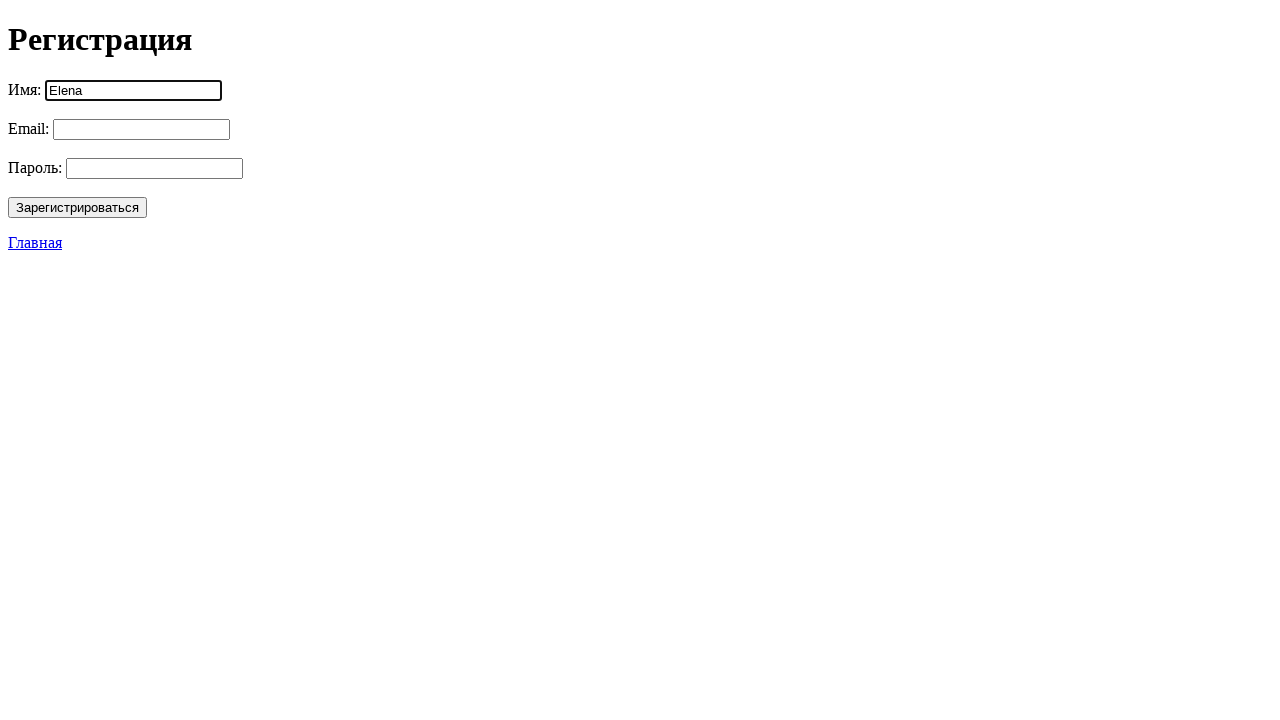

Filled email field with 'Elena@mail.ru' on #email
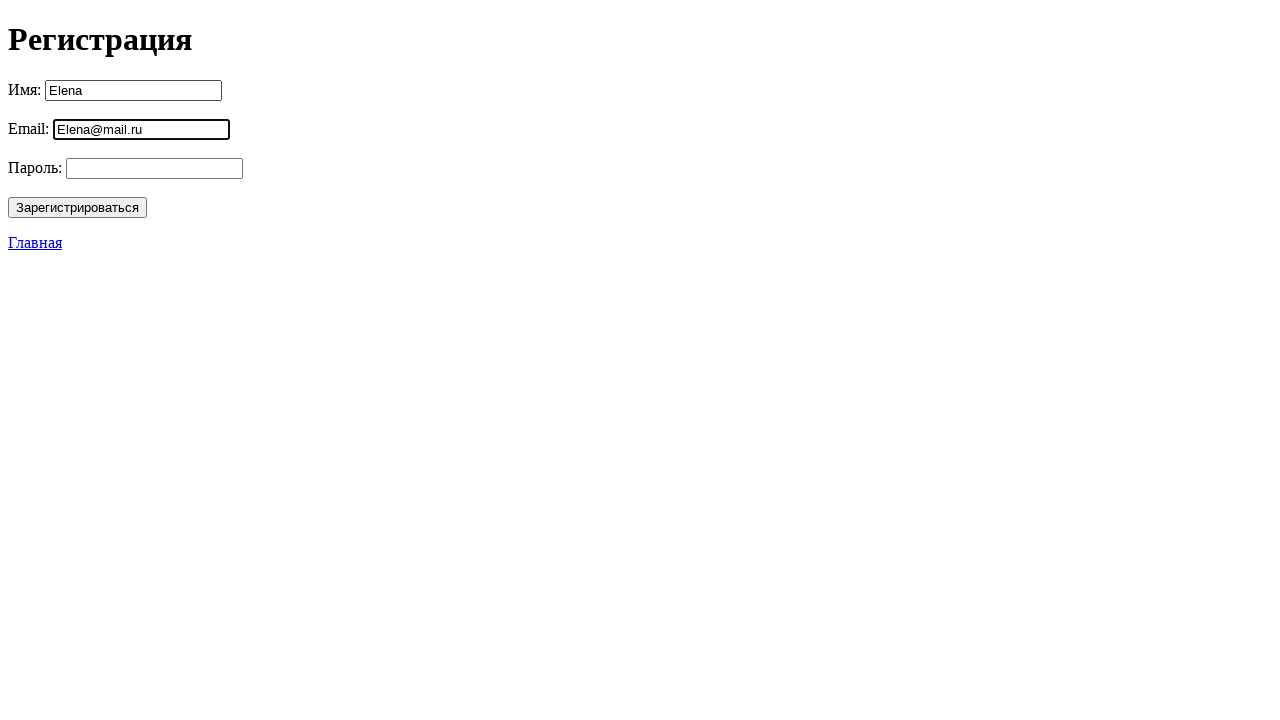

Filled password field with 'Elena1234' on #password
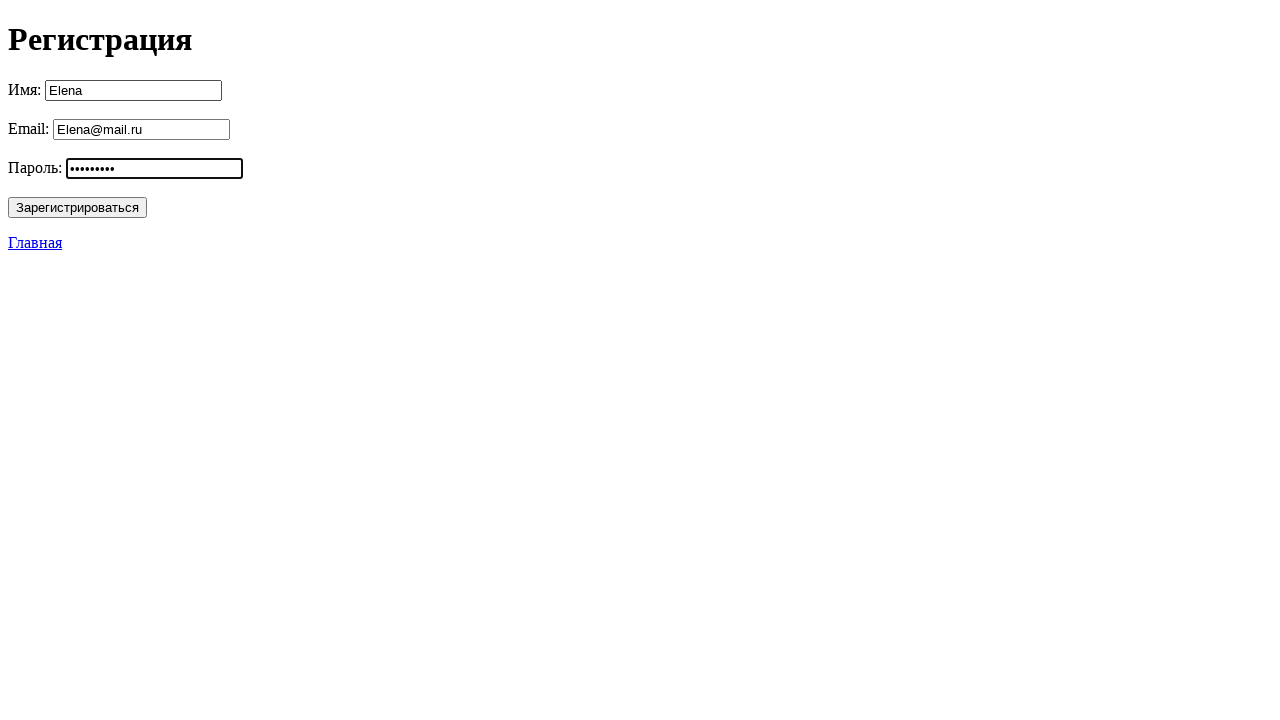

Clicked submit button to register user at (78, 207) on [type="submit"]
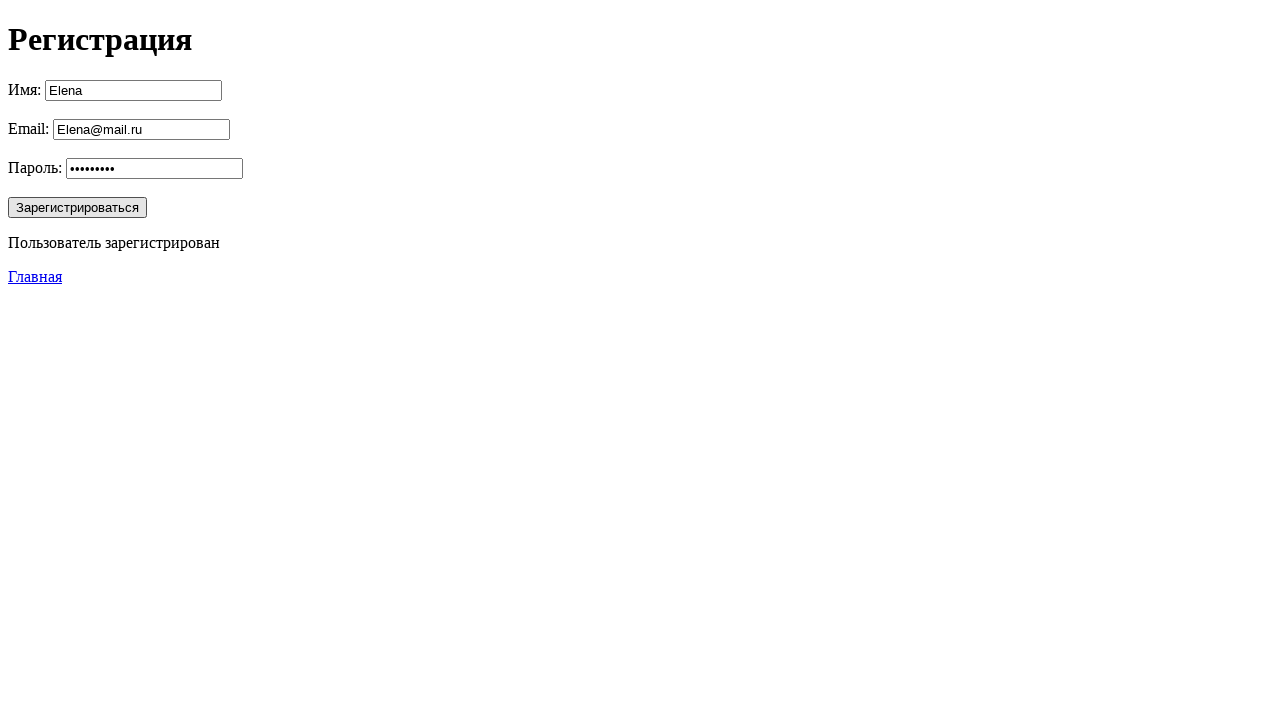

Registration success message appeared
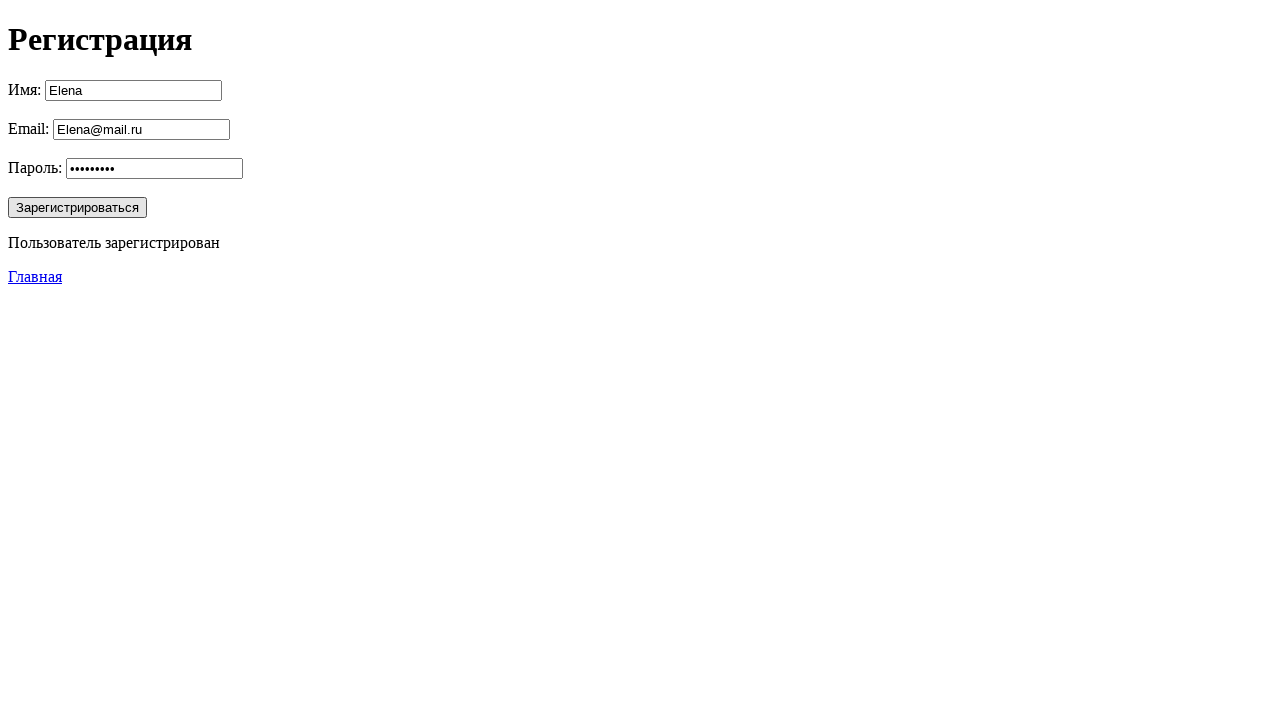

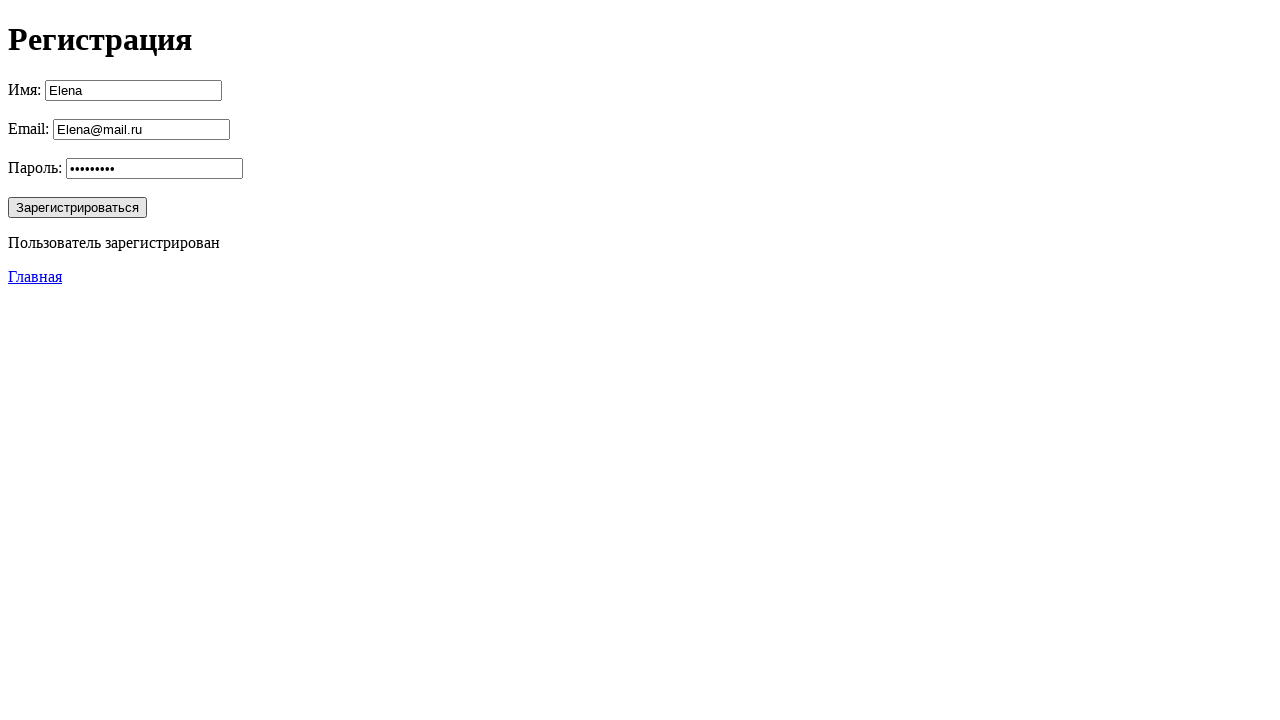